Tests that the phone number in the footer contact section is displayed correctly

Starting URL: http://intershop6.skillbox.ru/

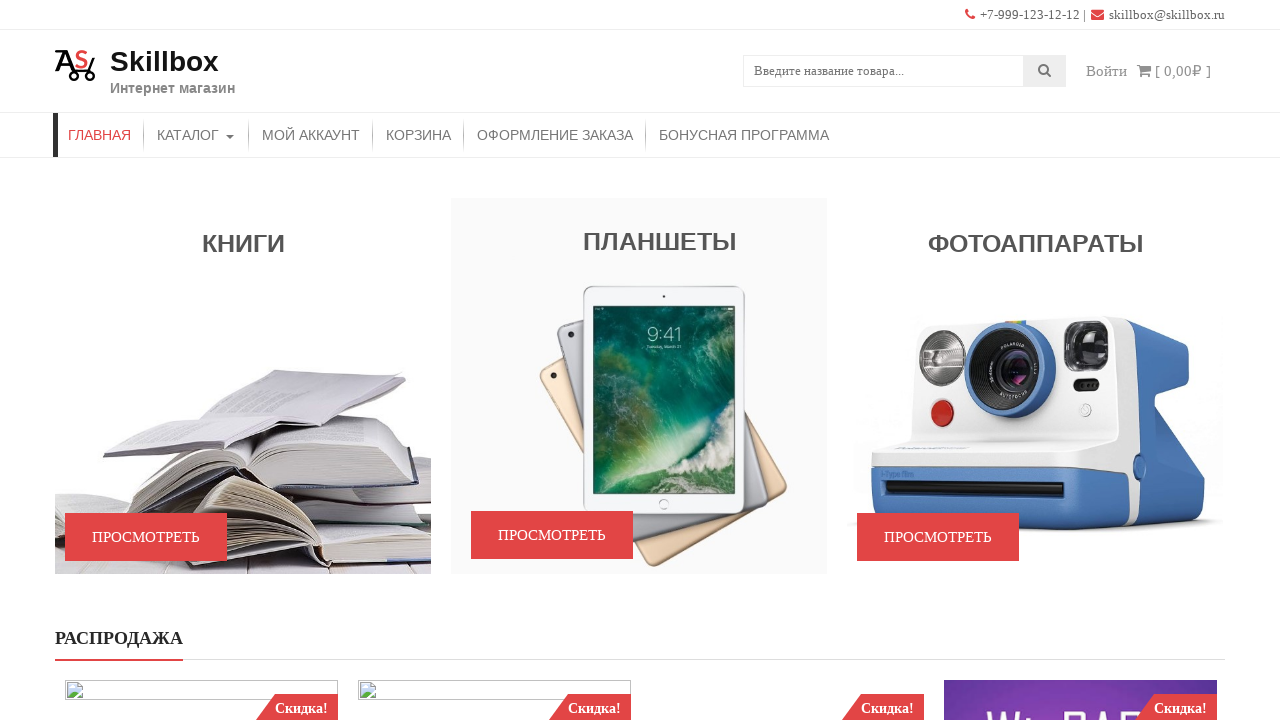

Scrolled to the bottom of the page
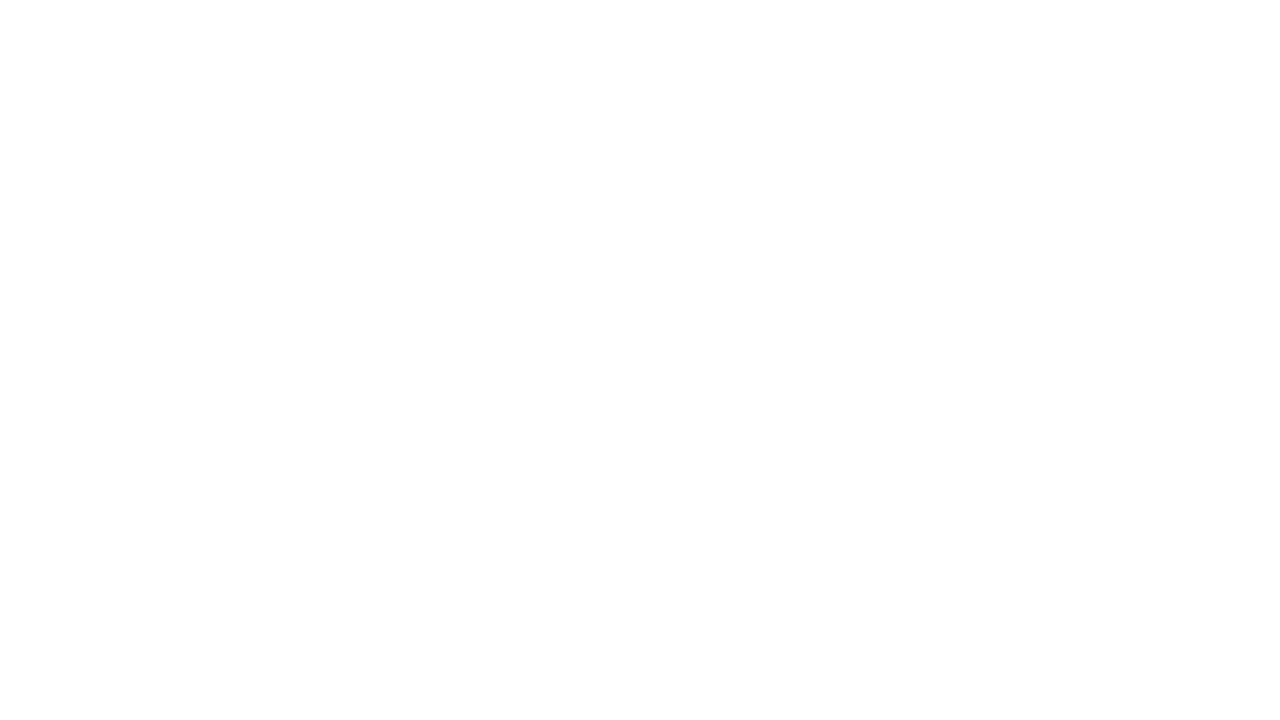

Footer phone number element became visible
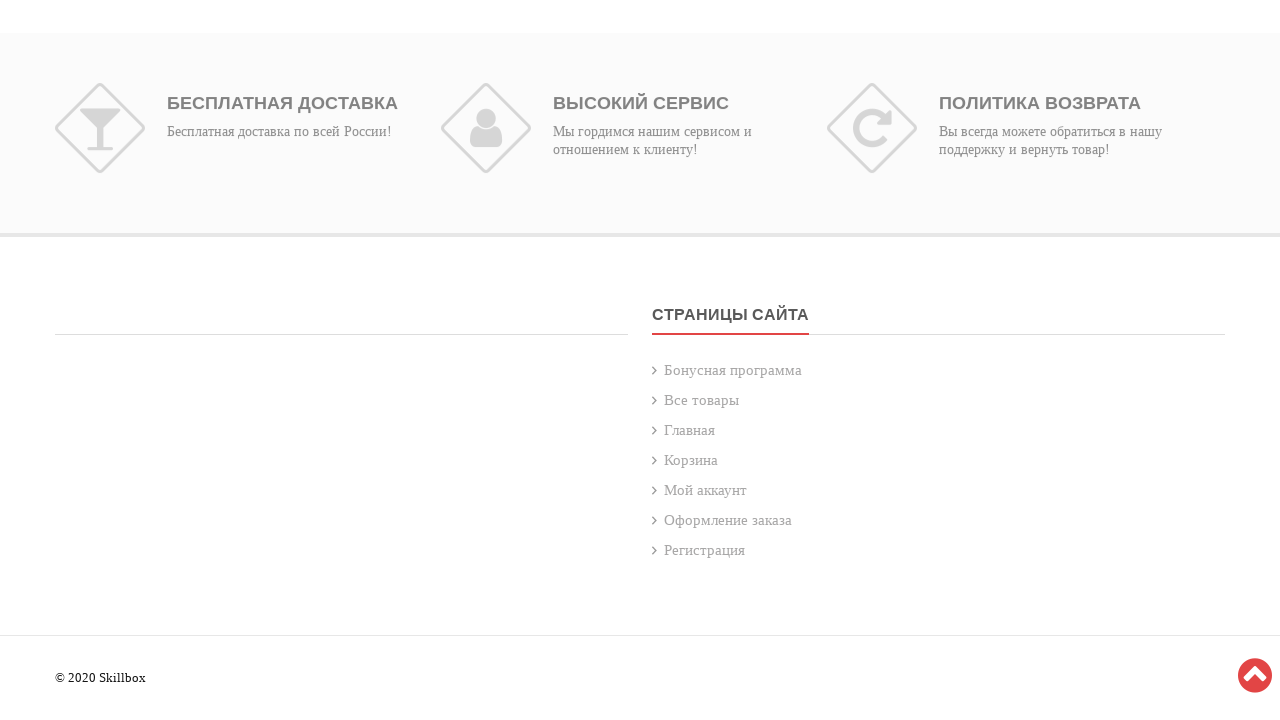

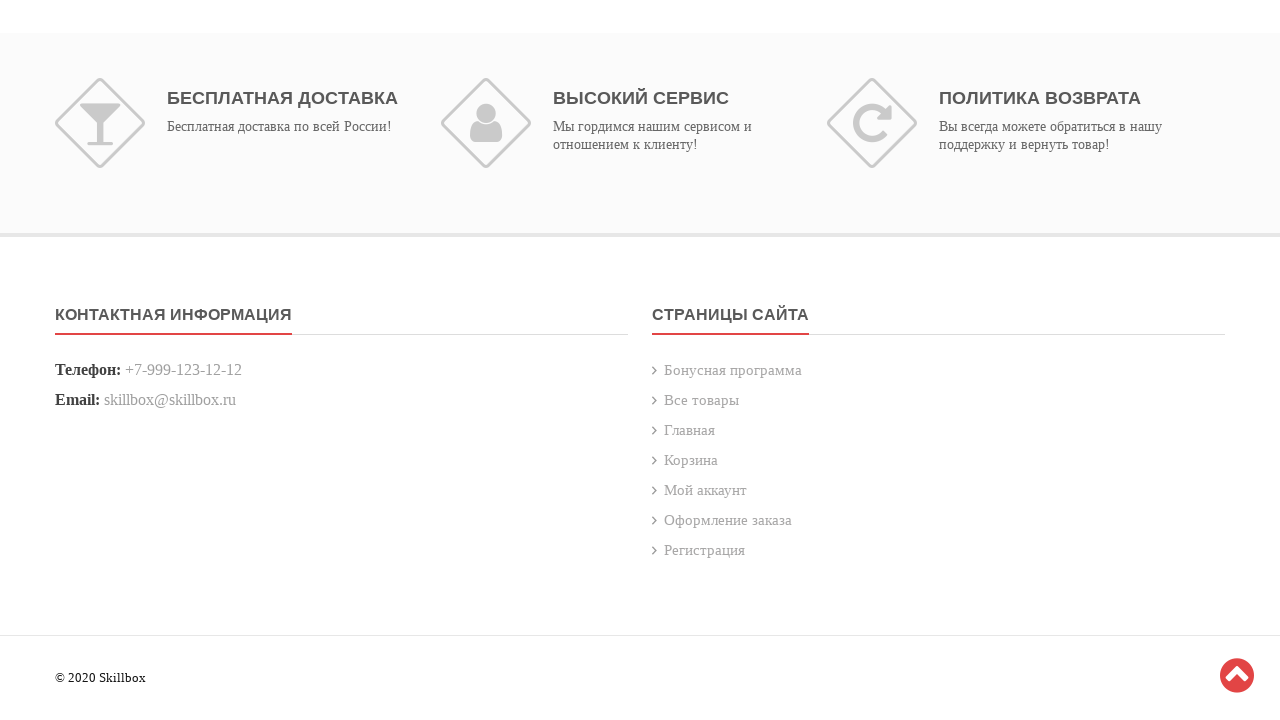